Tests navigating to the Button page and locating the color button element

Starting URL: https://letcode.in/

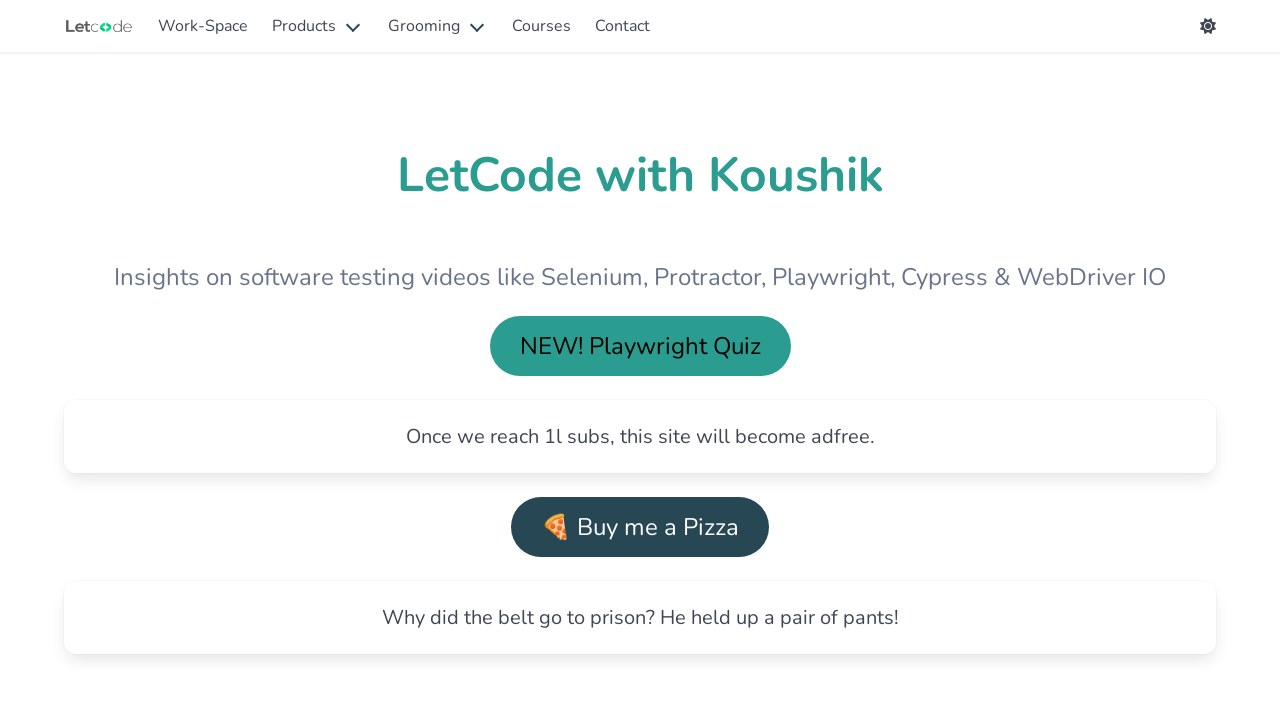

Initial page loaded with h1 element visible
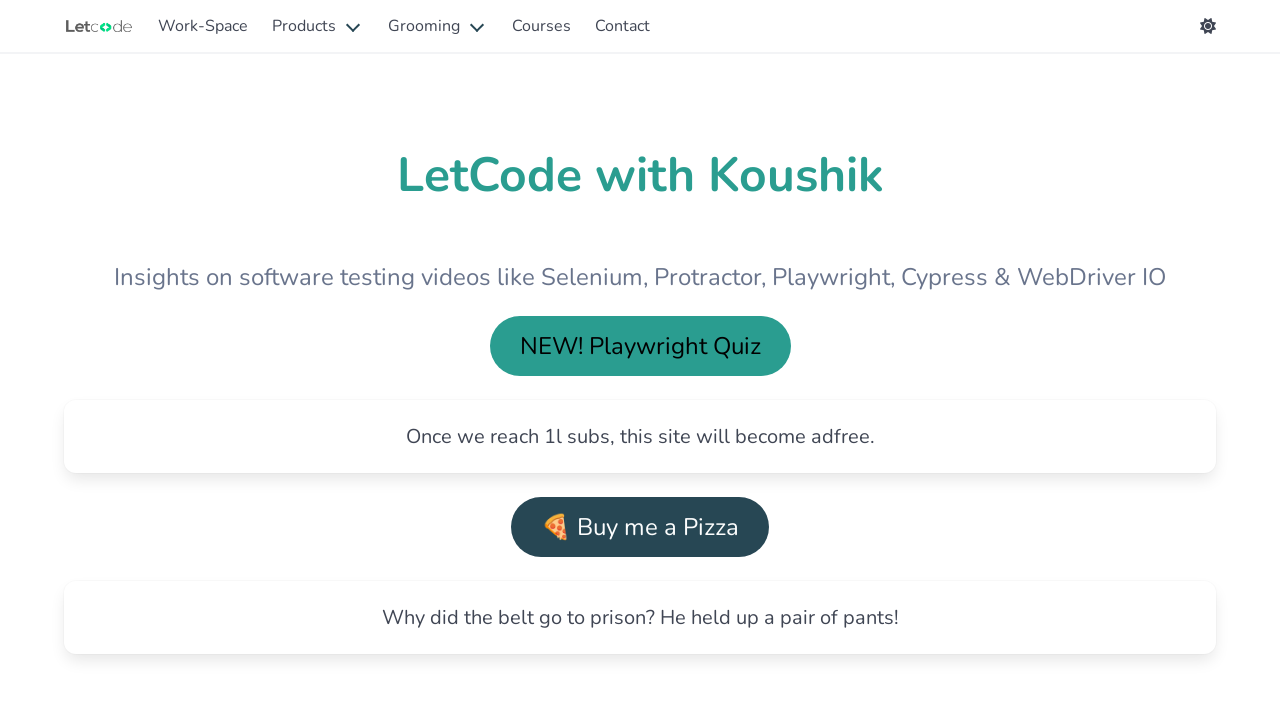

Clicked on Work-Space link at (203, 26) on internal:role=link[name="Work-Space"i]
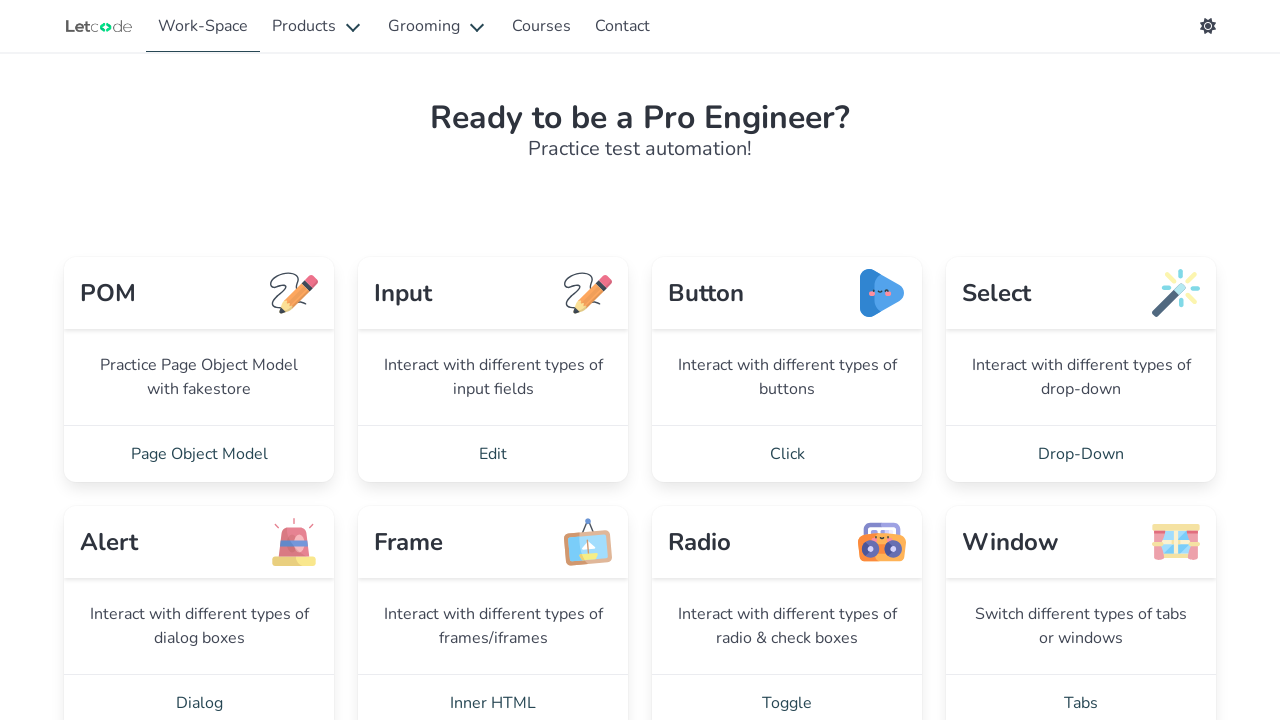

Workspace page loaded with heading visible
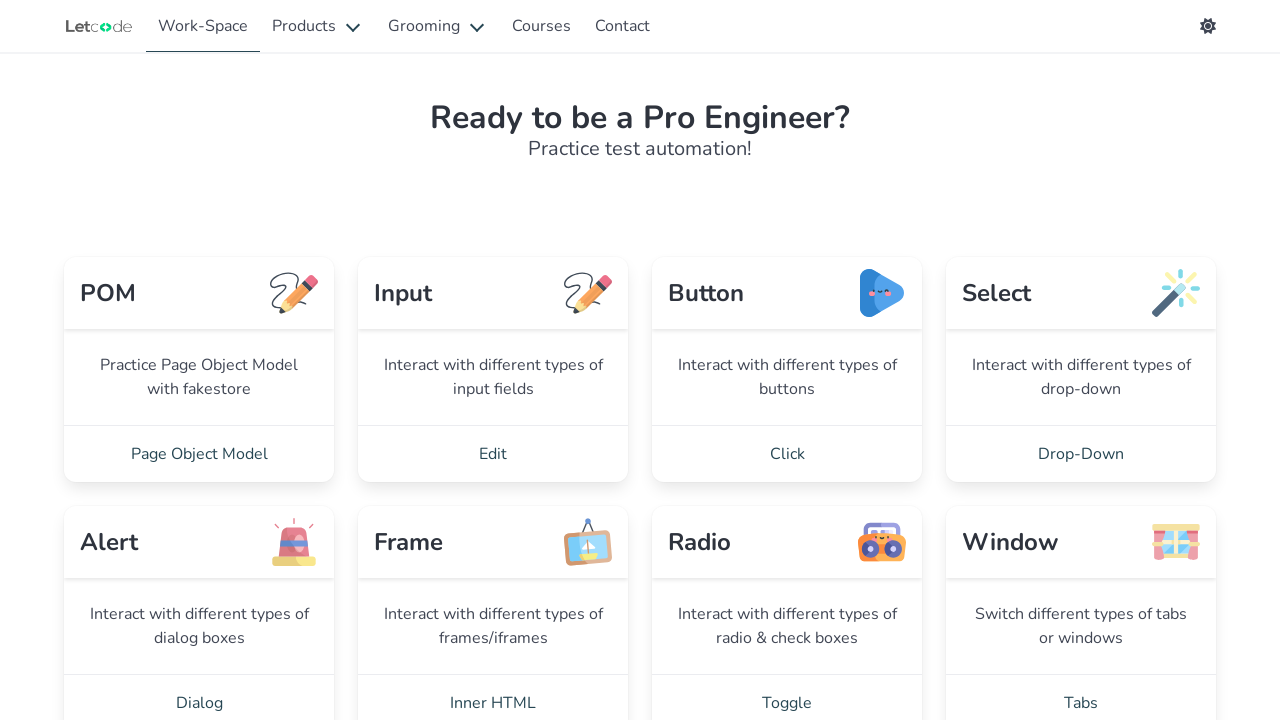

Clicked on Click link to navigate to button page at (787, 454) on internal:role=link[name="Click"i]
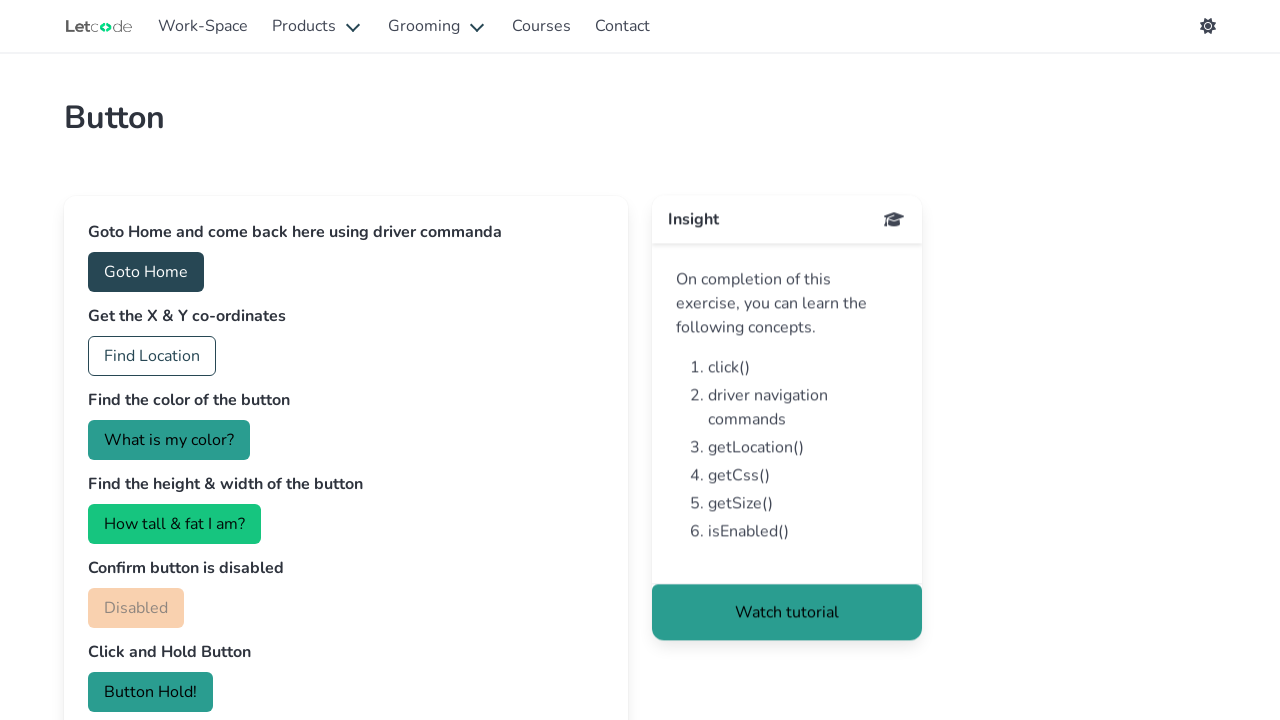

Located color button element
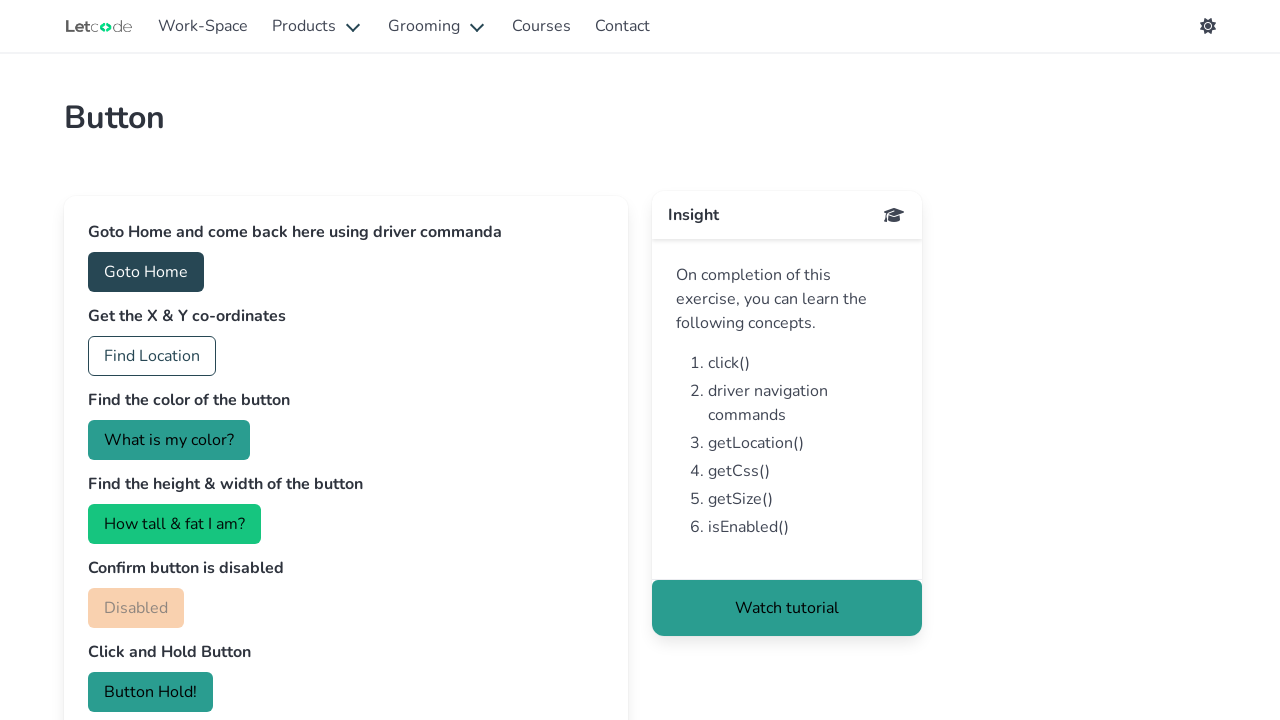

Color button element is visible and ready for interaction
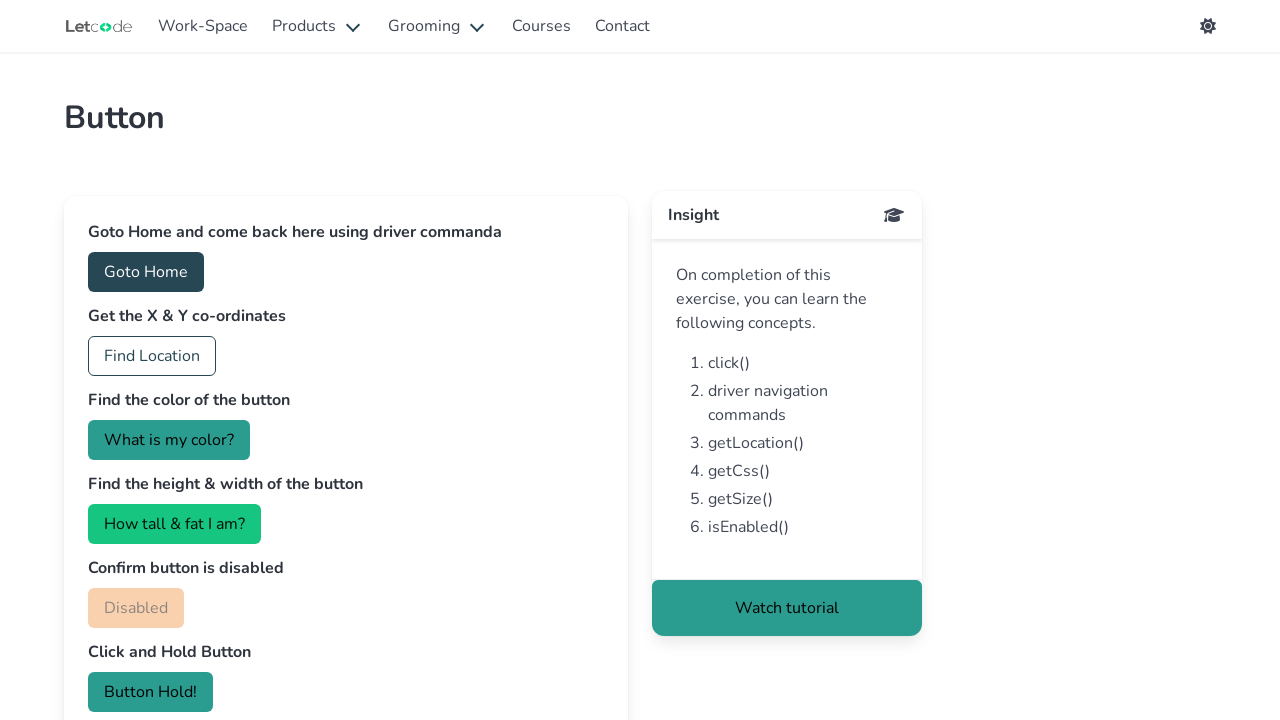

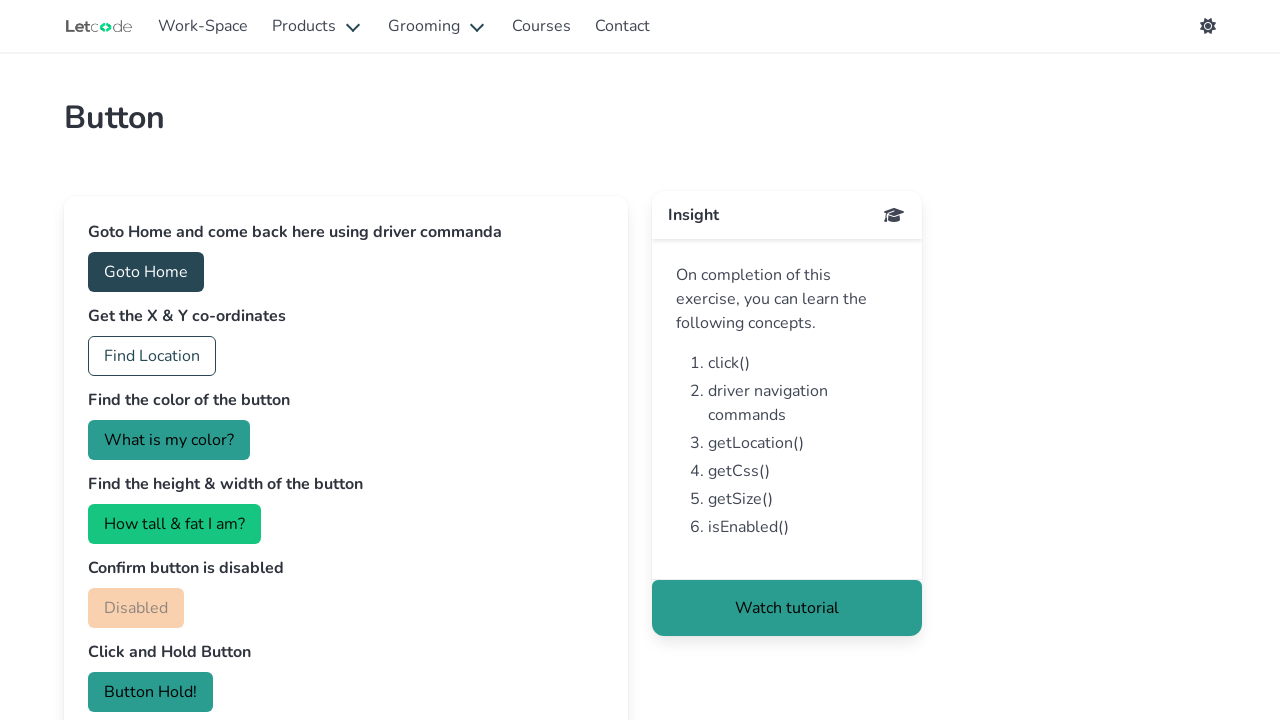